Tests completing all tasks using toggle-all on the Active filter view.

Starting URL: https://todomvc4tasj.herokuapp.com/

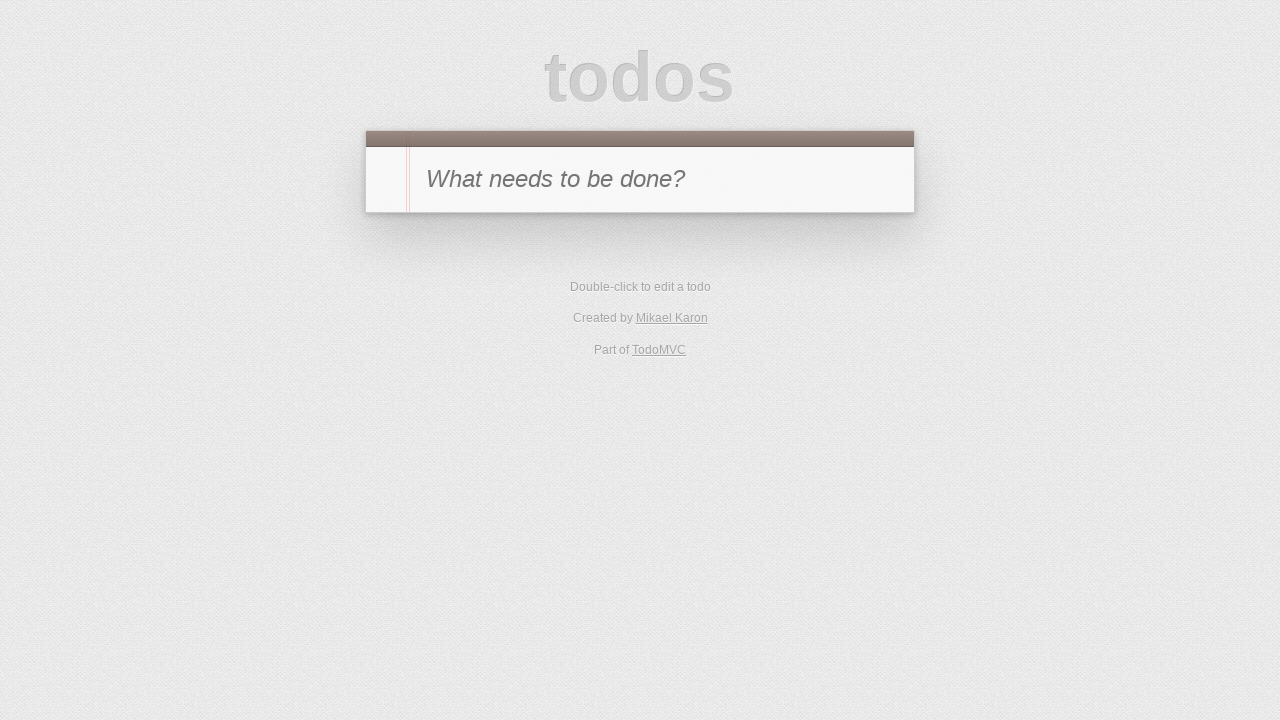

Set up localStorage with one active task and one completed task
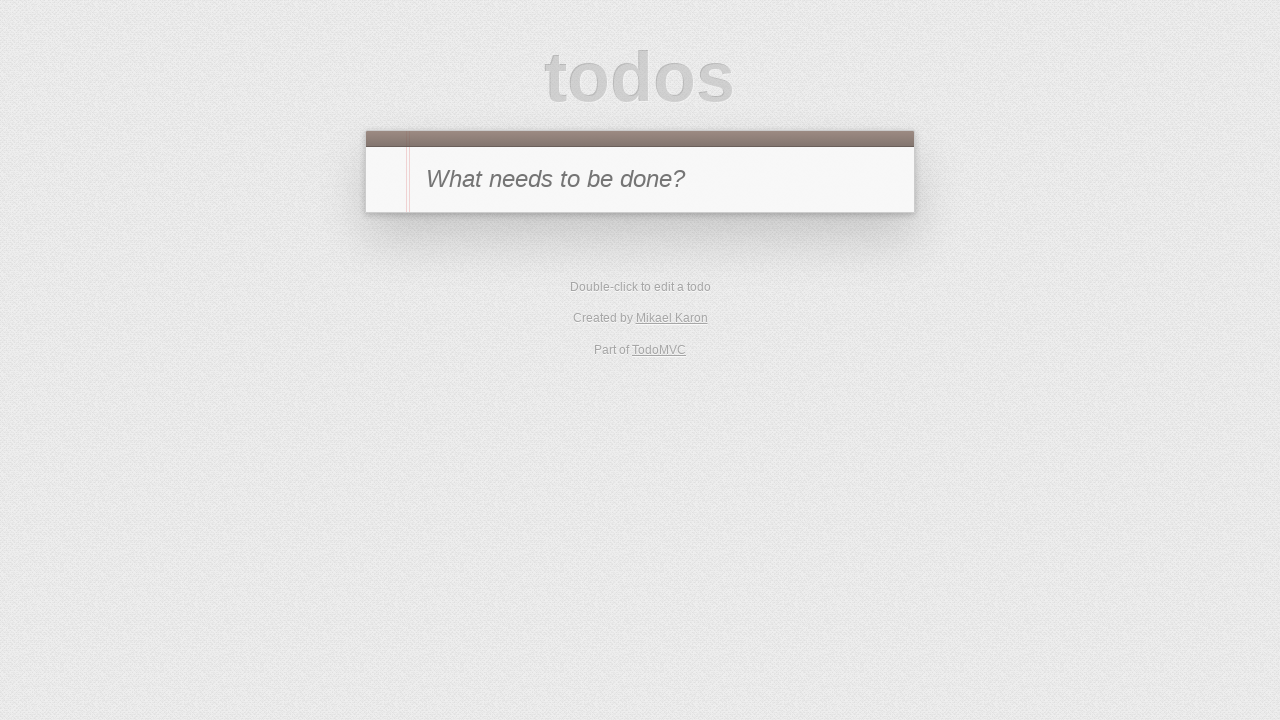

Reloaded page to apply localStorage state
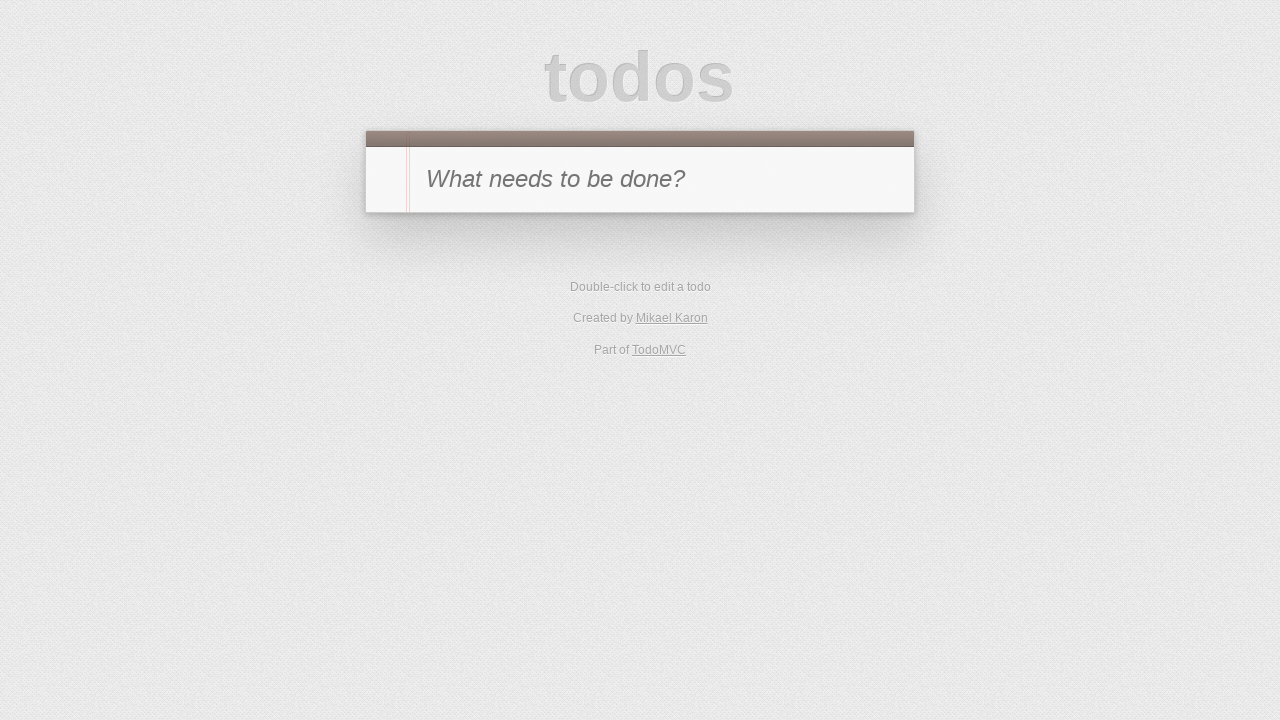

Clicked Active filter to view only active tasks at (614, 351) on text=Active
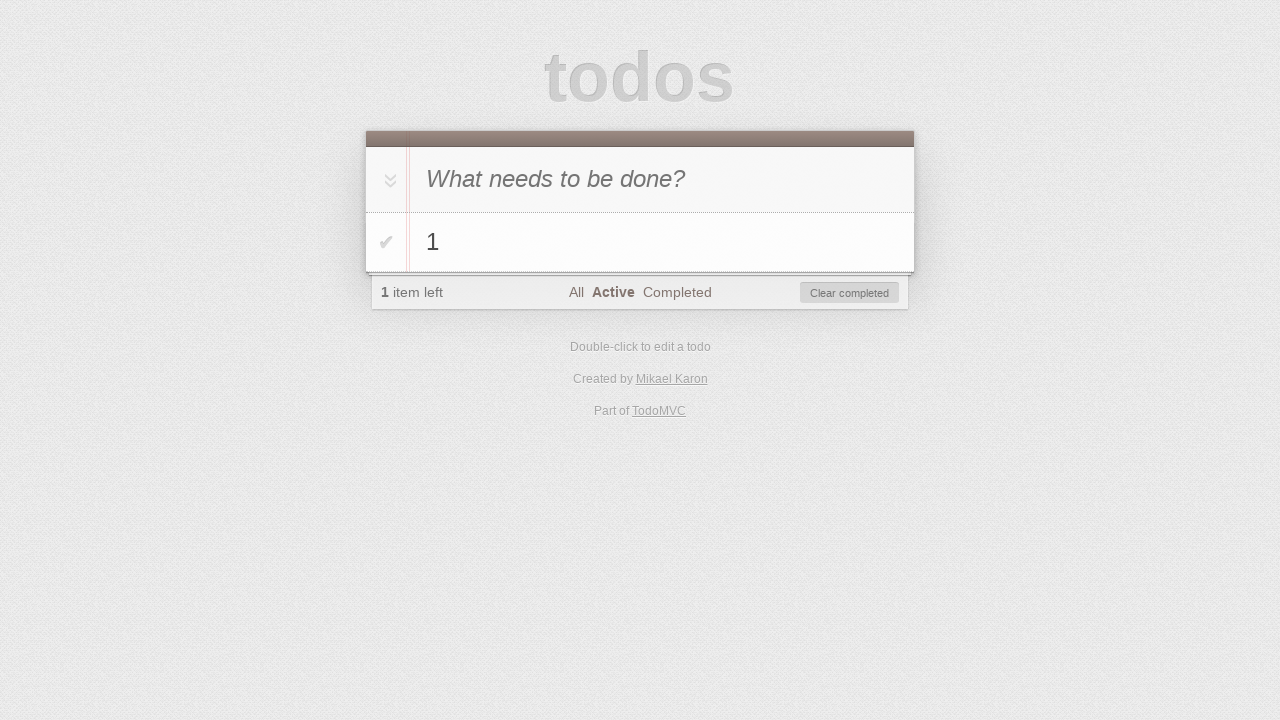

Clicked toggle-all button to complete all active tasks at (388, 180) on #toggle-all
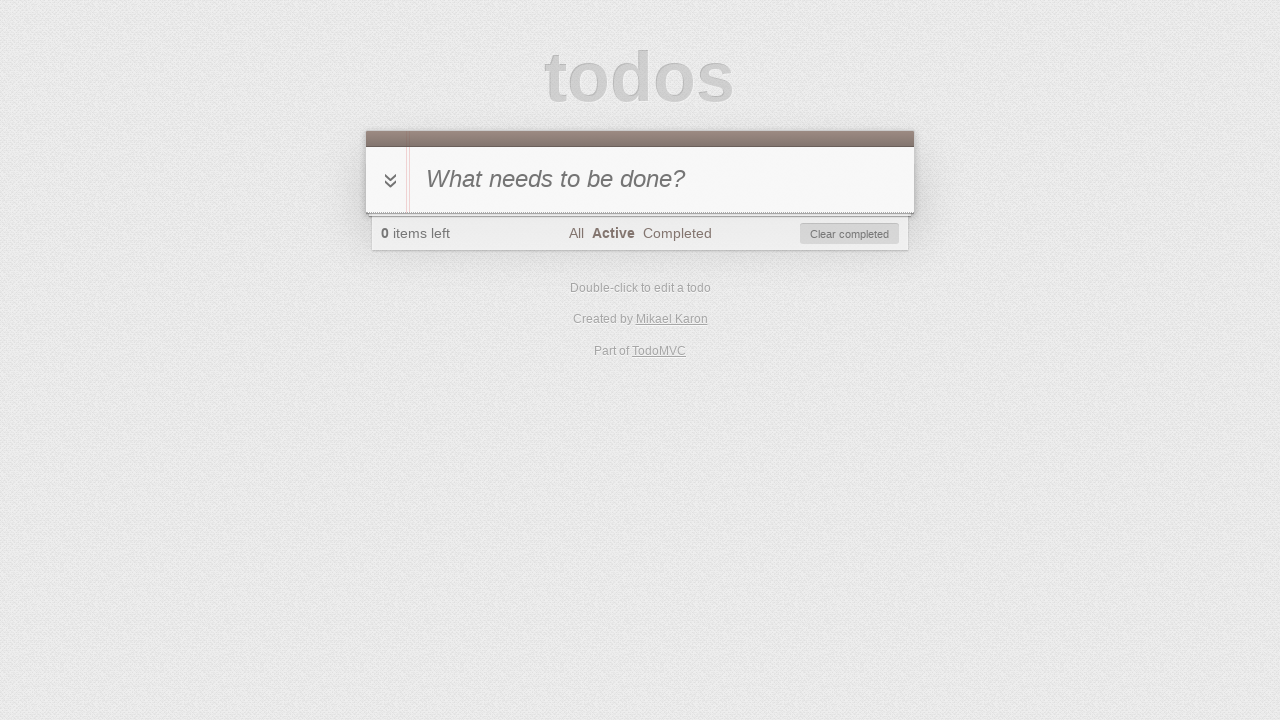

Verified no visible tasks remain in the active filter view
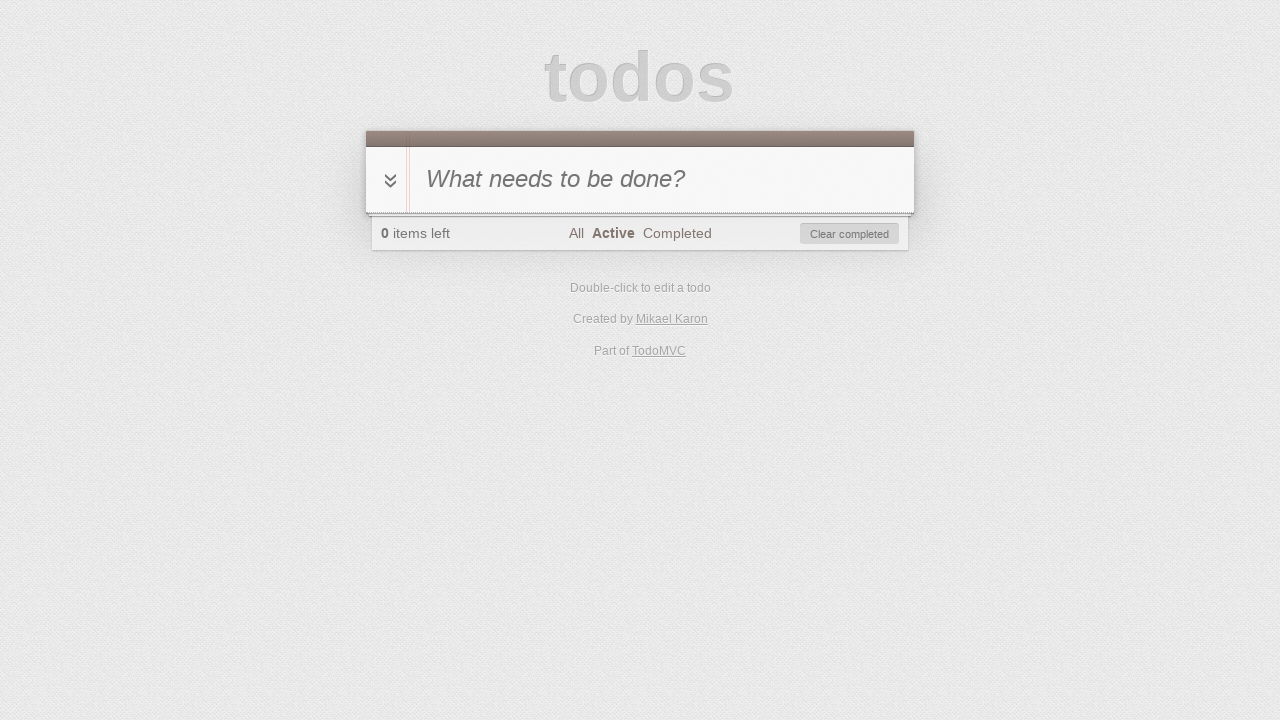

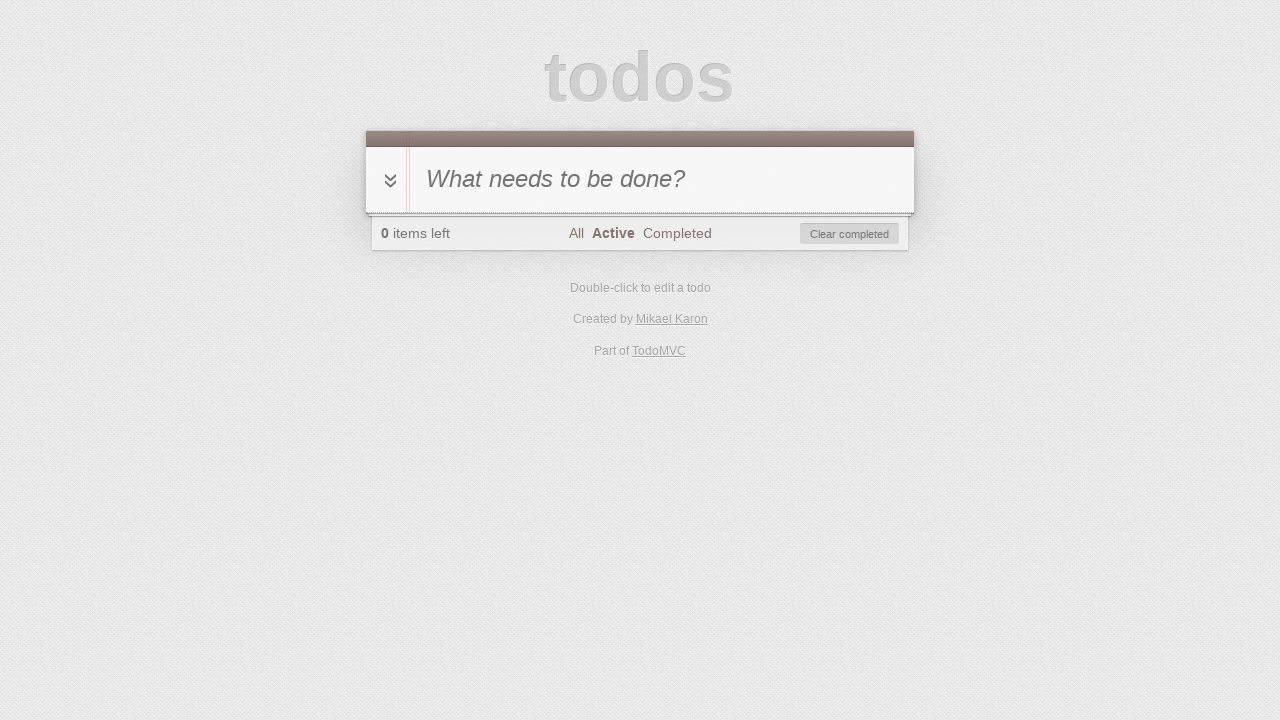